Tests multi-window handling by clicking a link that opens a new window, switching to it, verifying content, then closing and returning to parent window

Starting URL: https://the-internet.herokuapp.com/windows

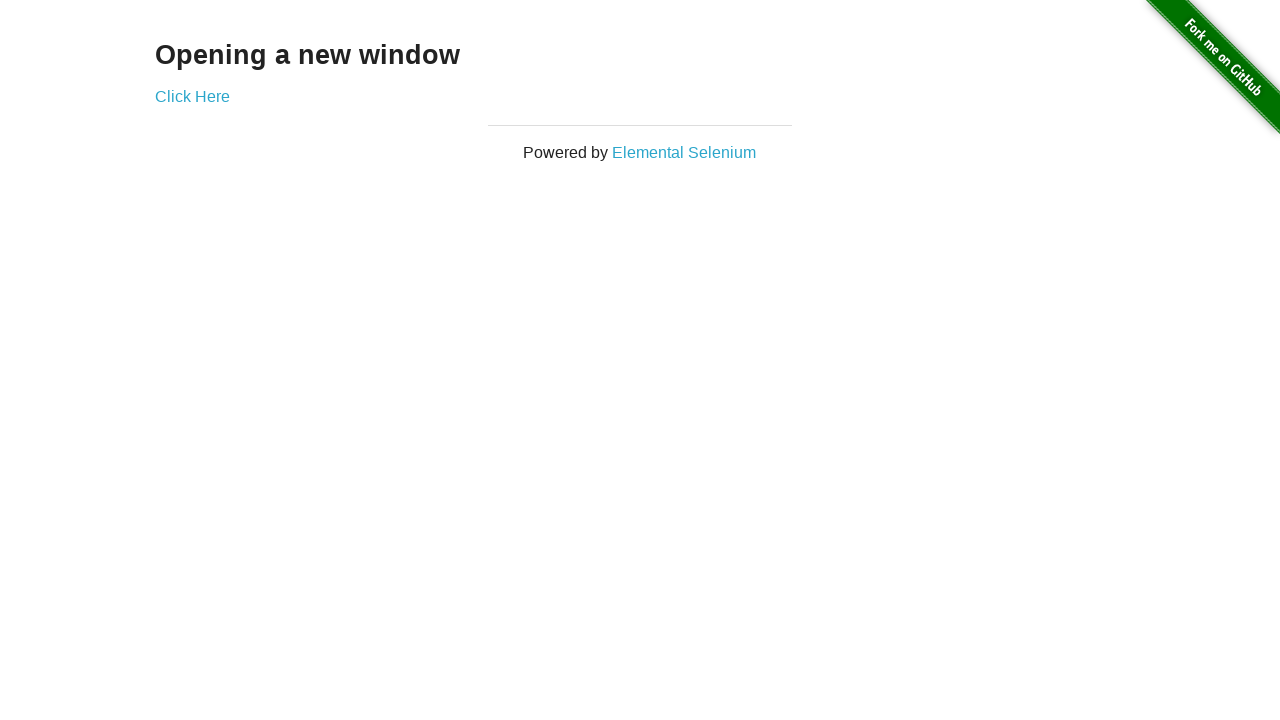

Clicked 'Click Here' link to open new window at (192, 96) on xpath=//a[contains(text(),'Click Here')]
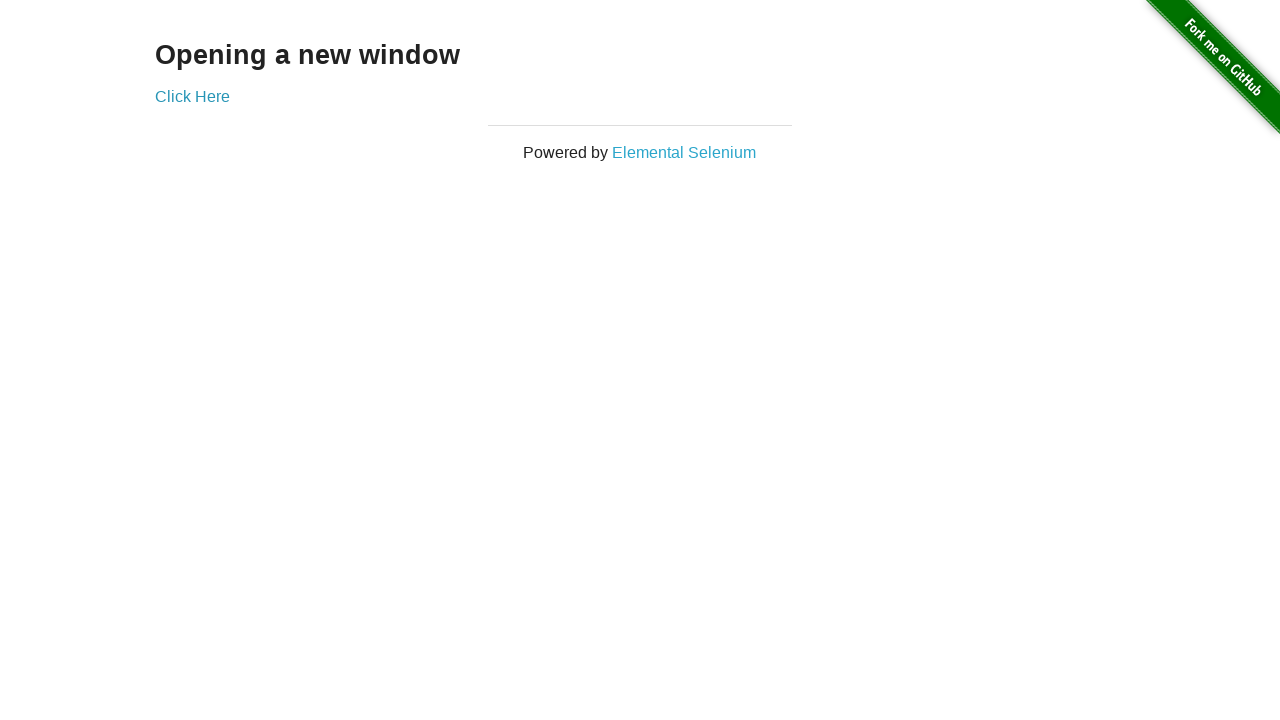

Captured new window page object
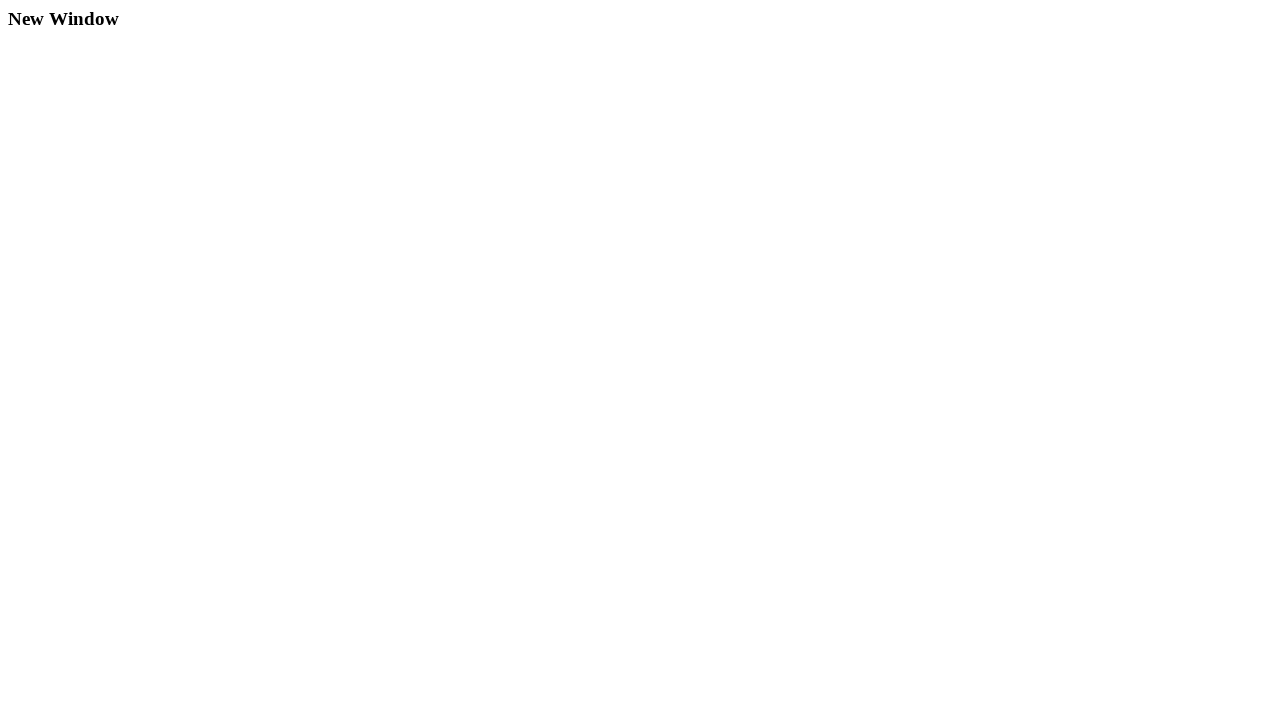

New window loaded and content verified
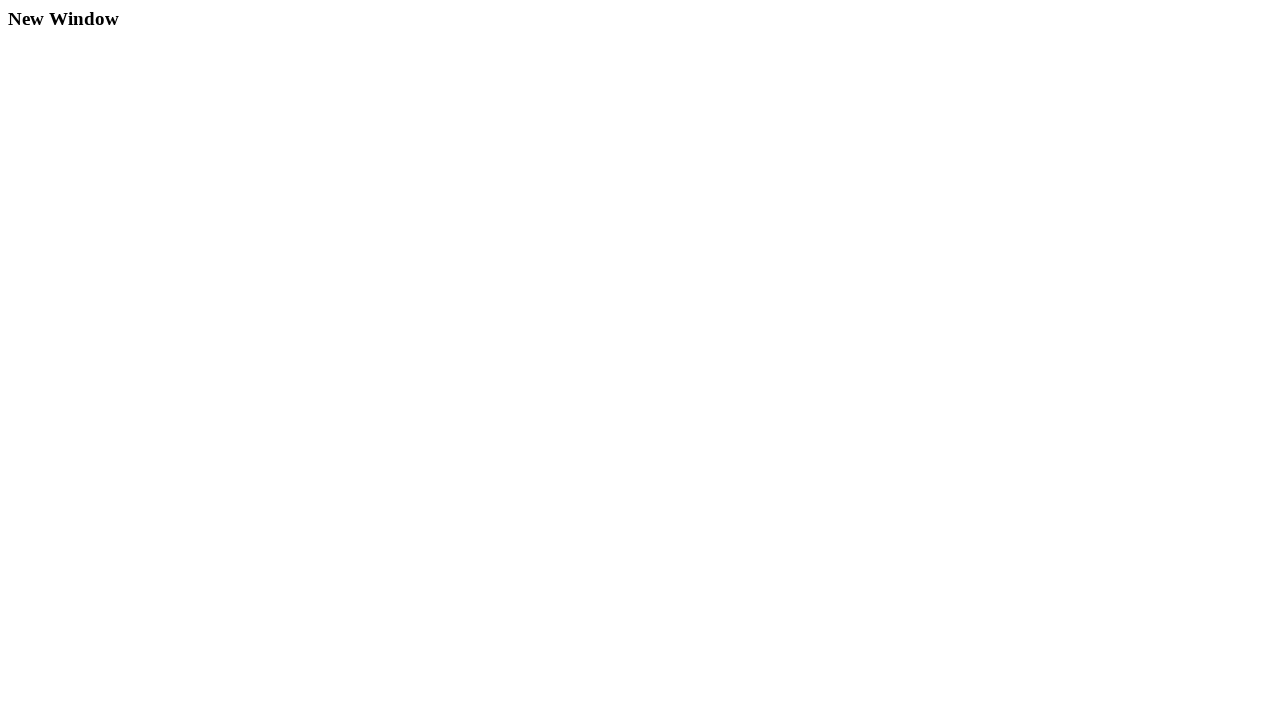

Closed new window and returned to parent window
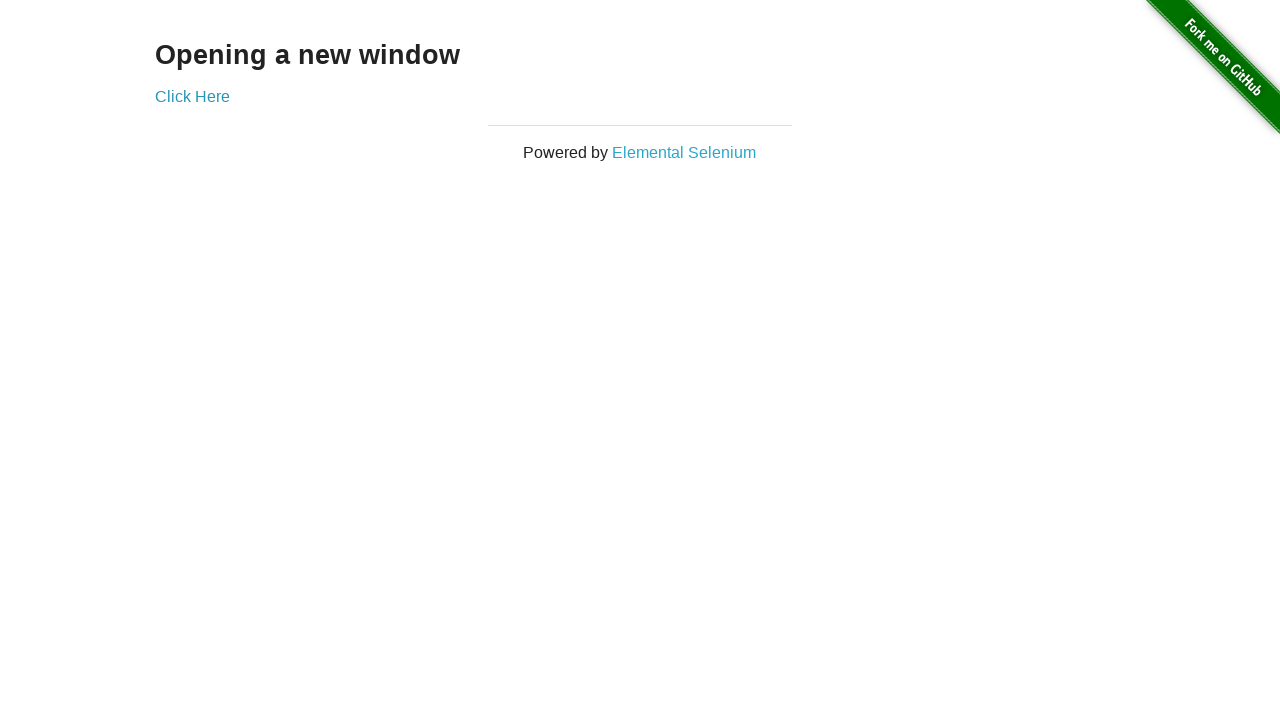

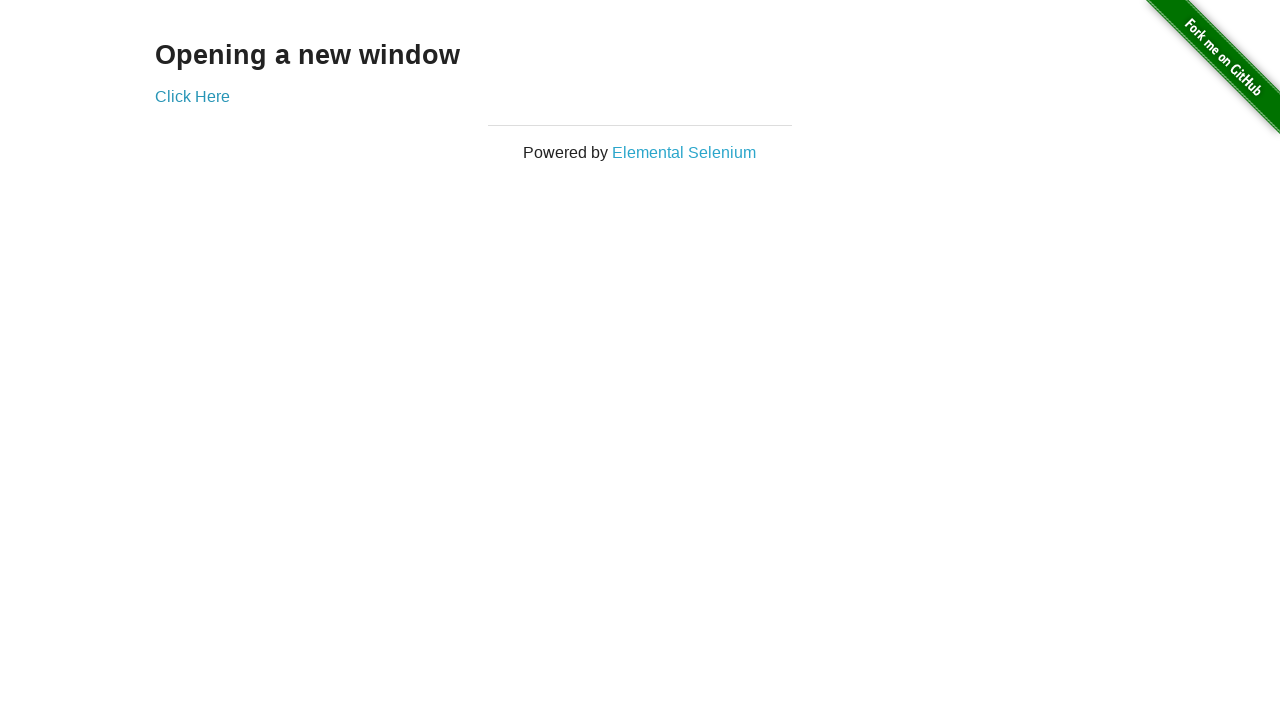